Tests infinite scroll by scrolling down and verifying more content is loaded

Starting URL: https://the-internet.herokuapp.com/

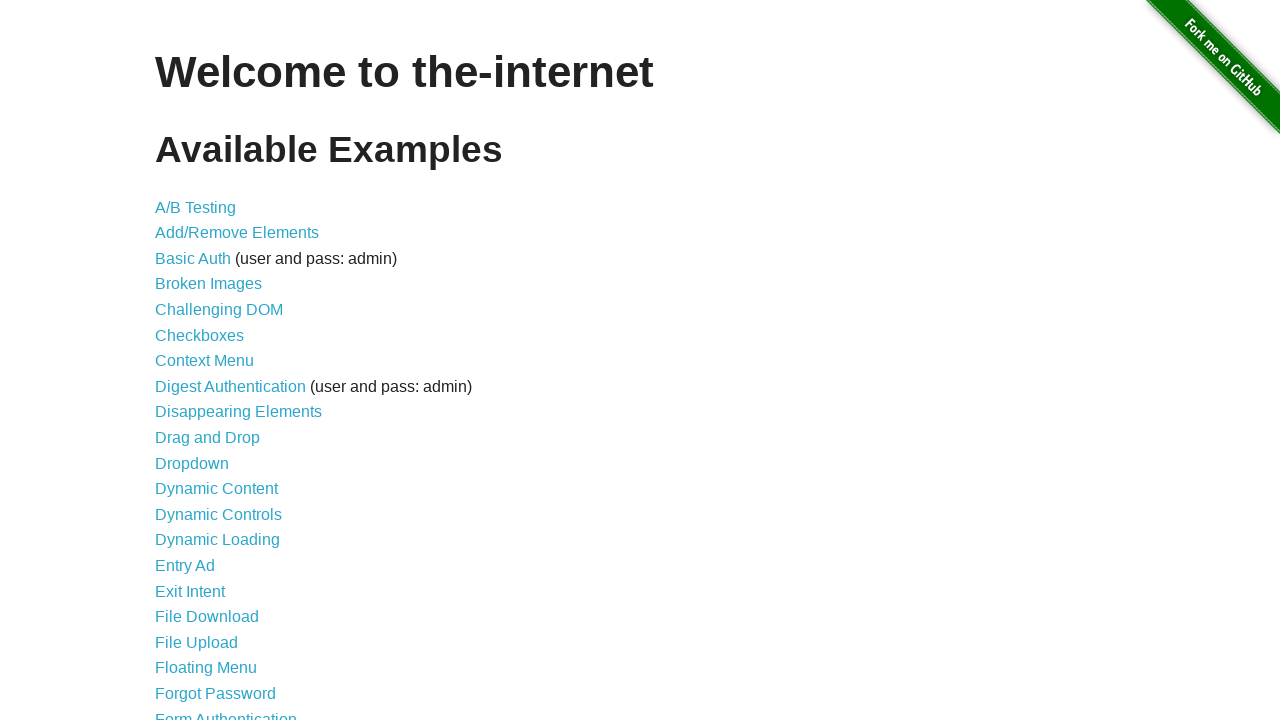

Clicked on Infinite Scroll link at (201, 360) on a:has-text('Infinite Scroll')
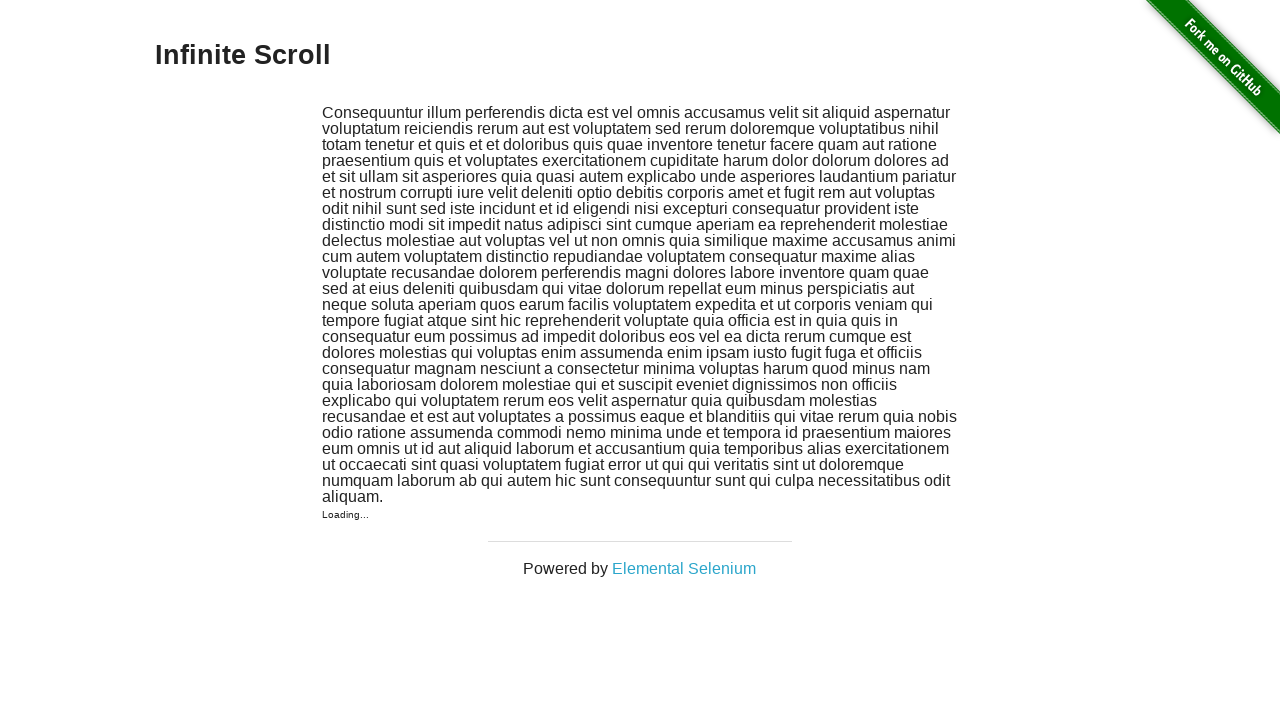

Initial content loaded - jscroll-added selector appeared
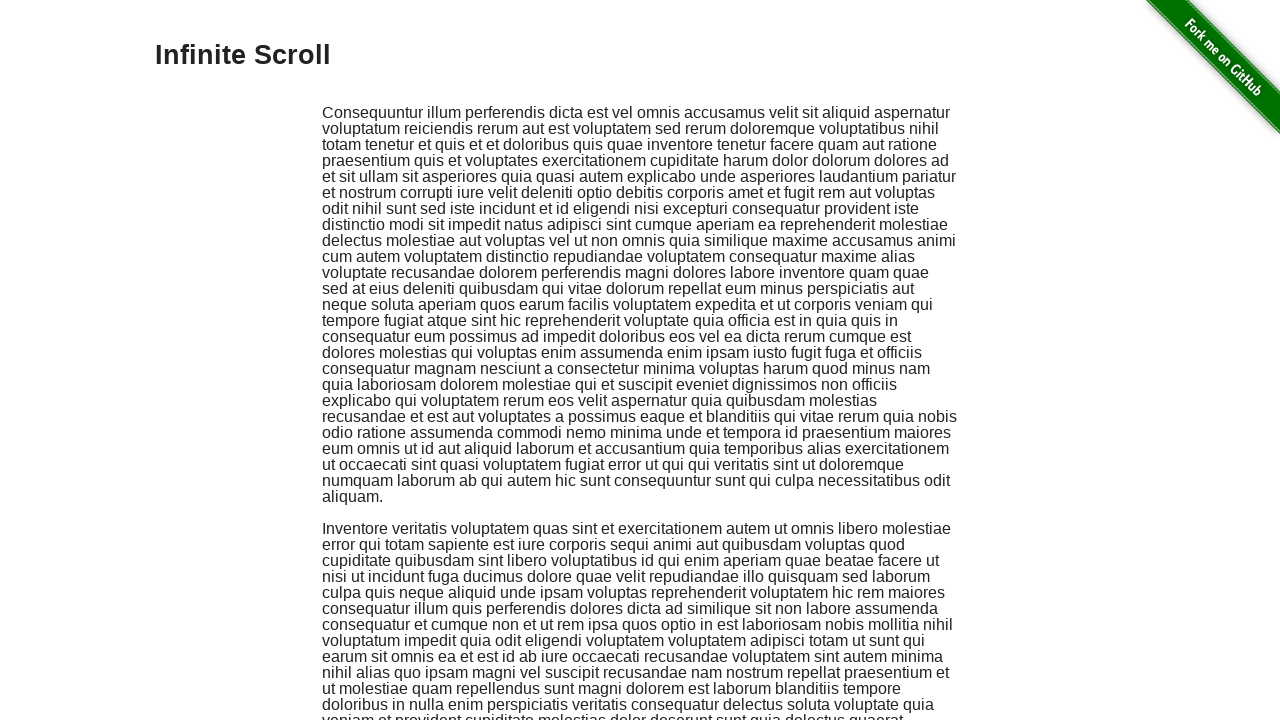

Scrolled down 2000 pixels to trigger infinite scroll
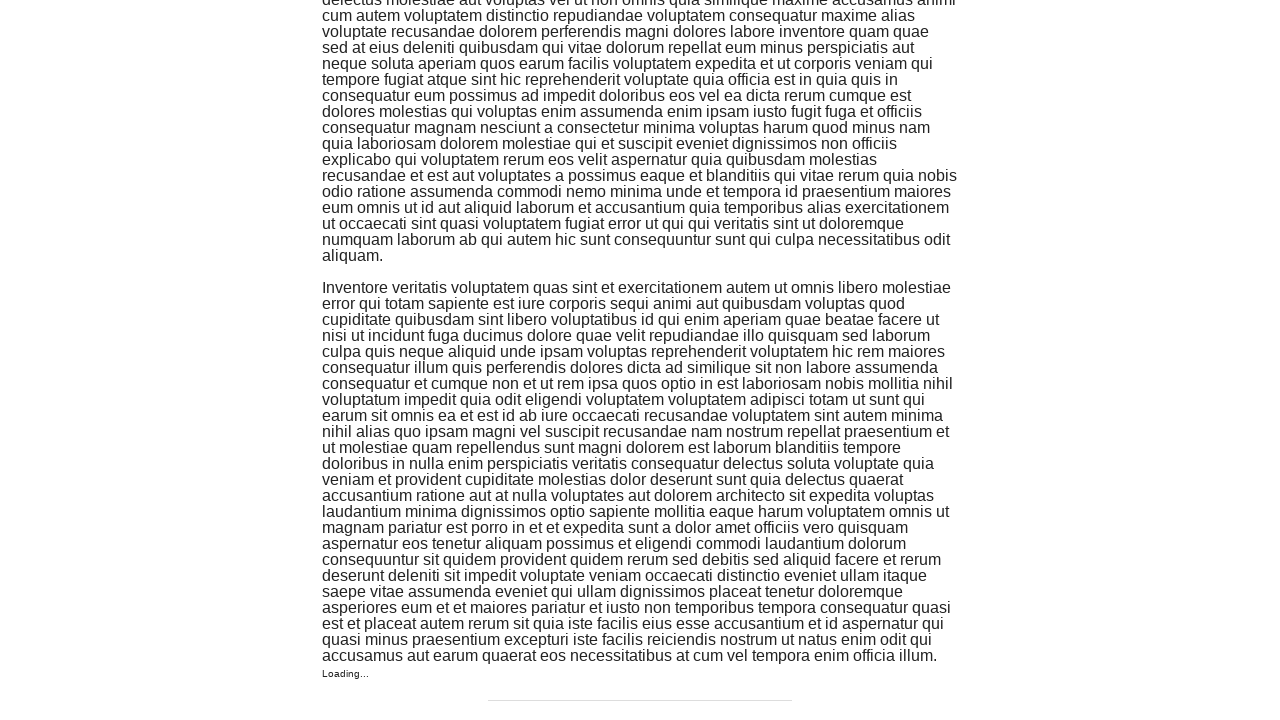

Waited 1000ms for additional content to load
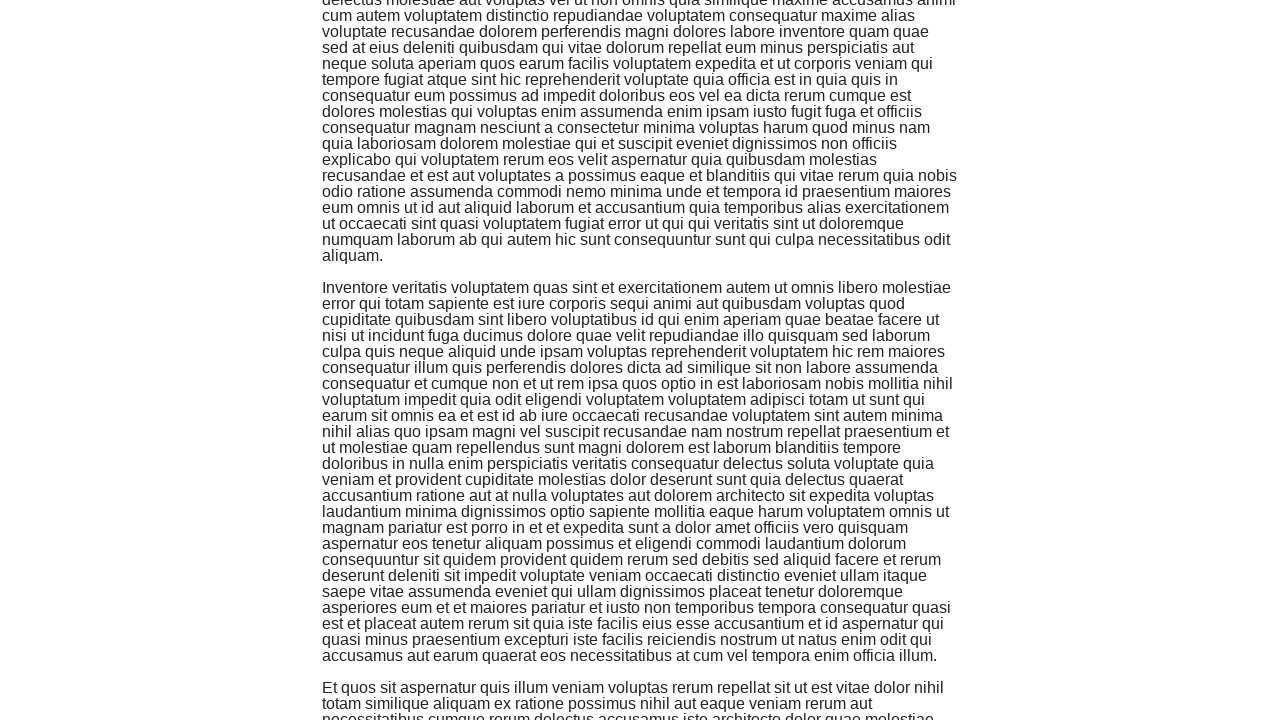

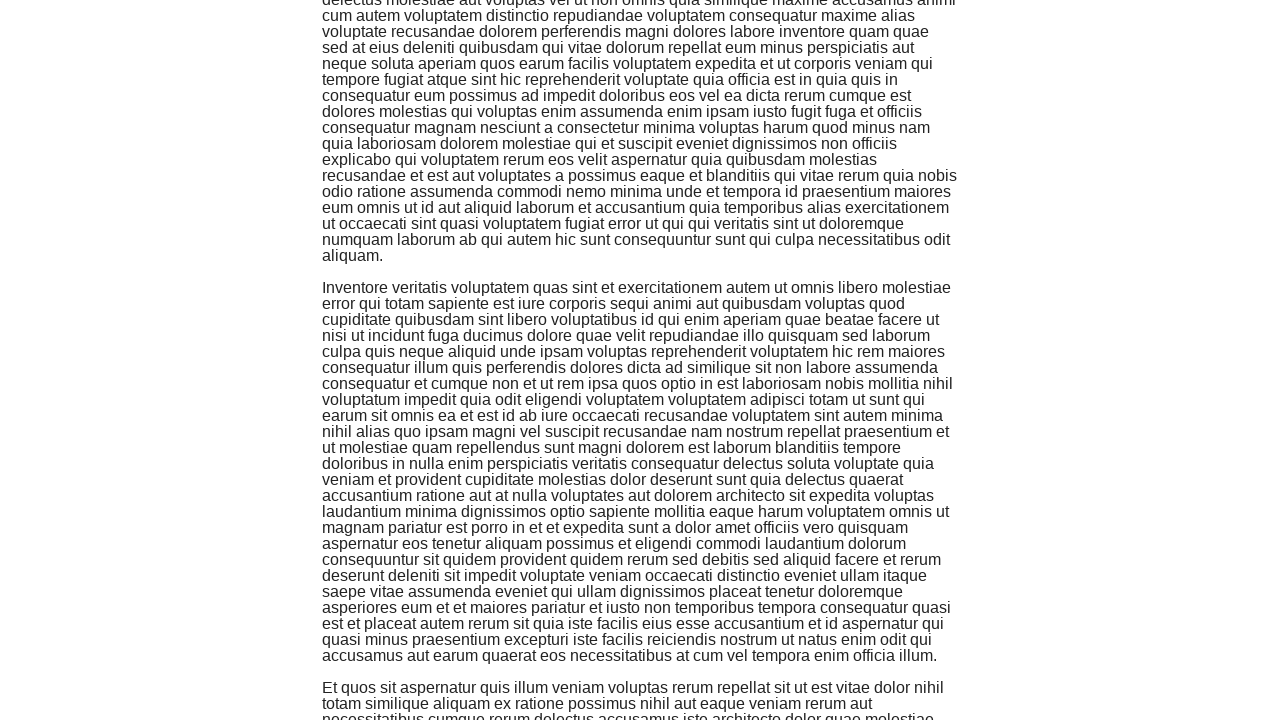